Tests dynamic loading functionality using helper-style approach - clicks button and verifies heading element becomes displayed

Starting URL: https://automationfc.github.io/dynamic-loading/

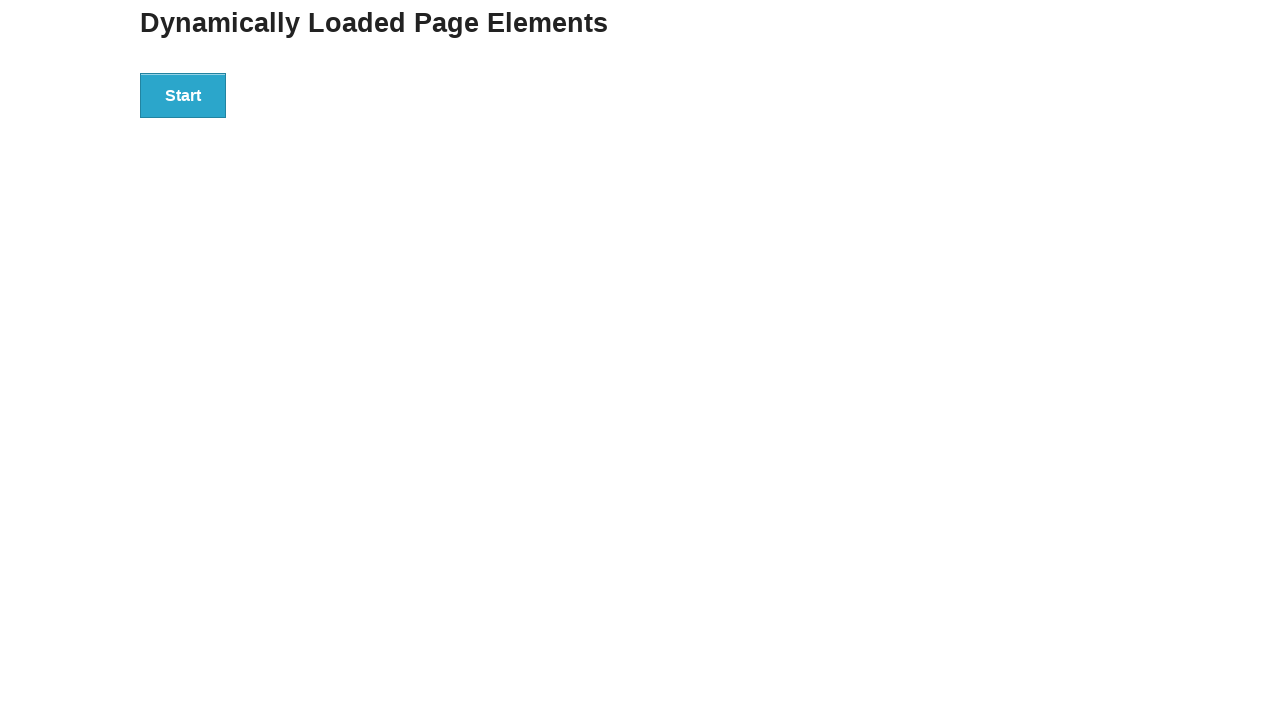

Waited for start button to become visible
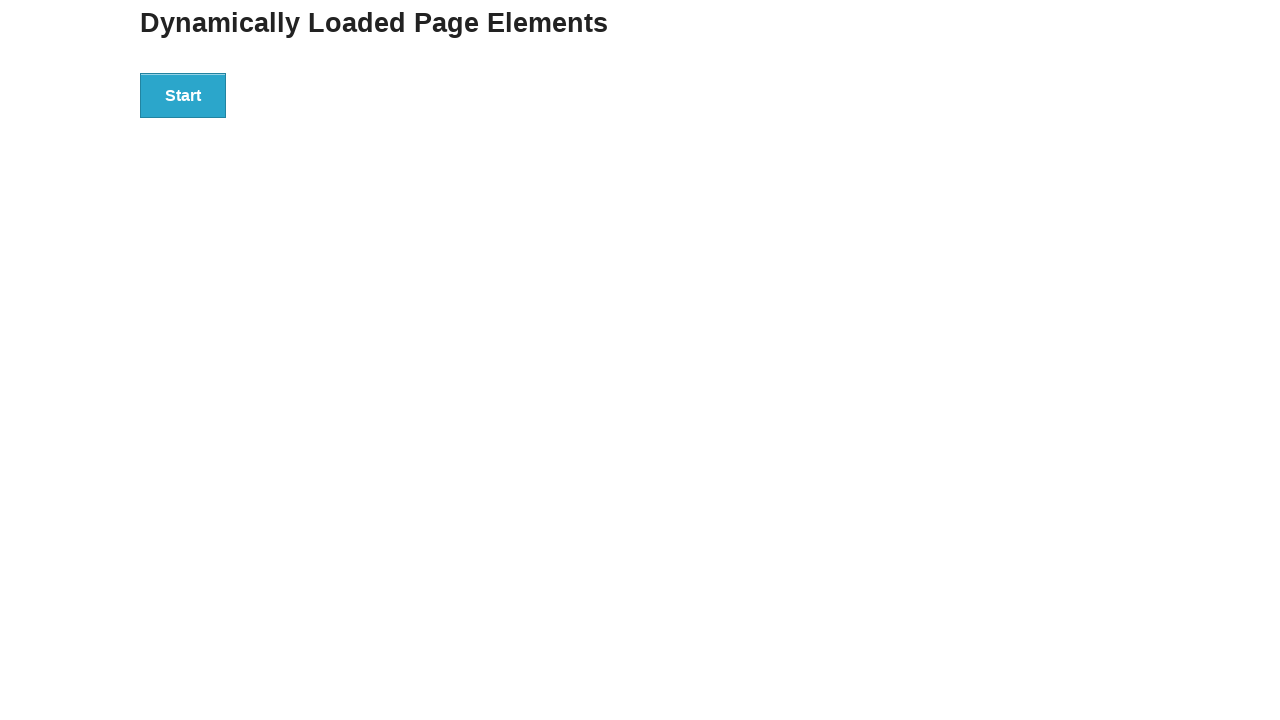

Clicked the start button to trigger dynamic loading at (183, 95) on xpath=//button
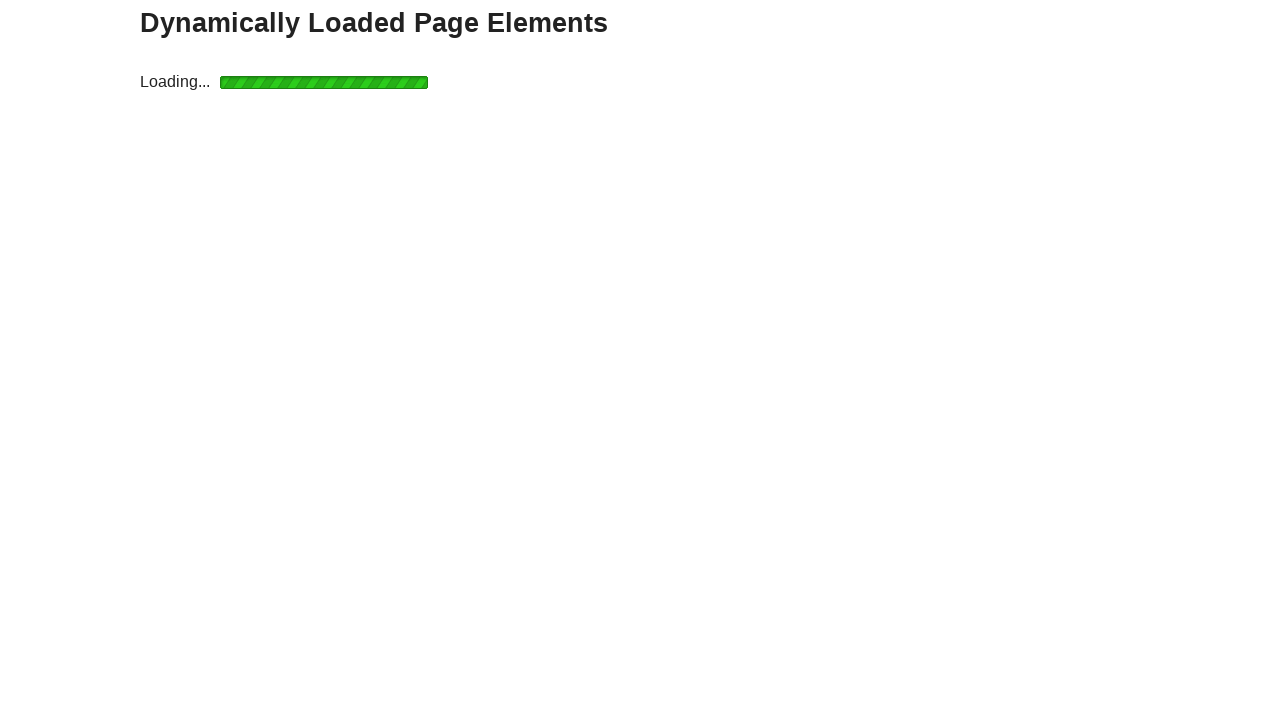

Waited for h4 heading to become visible after dynamic loading completed
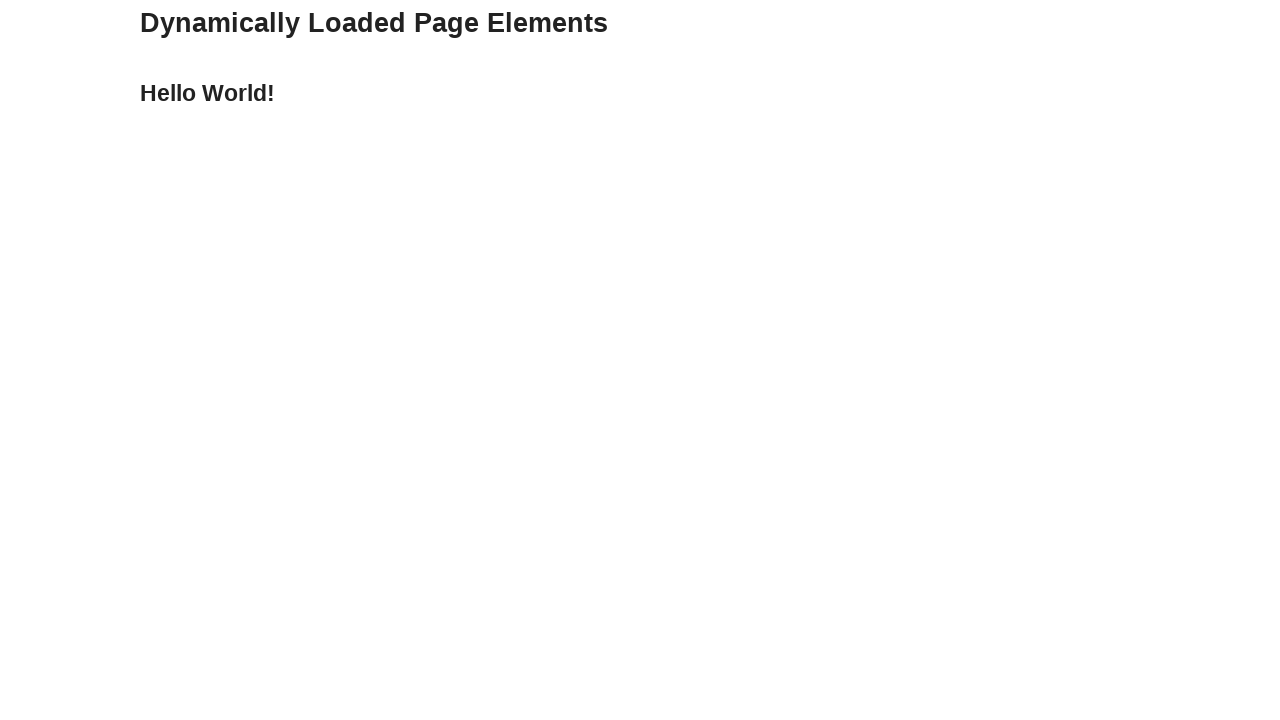

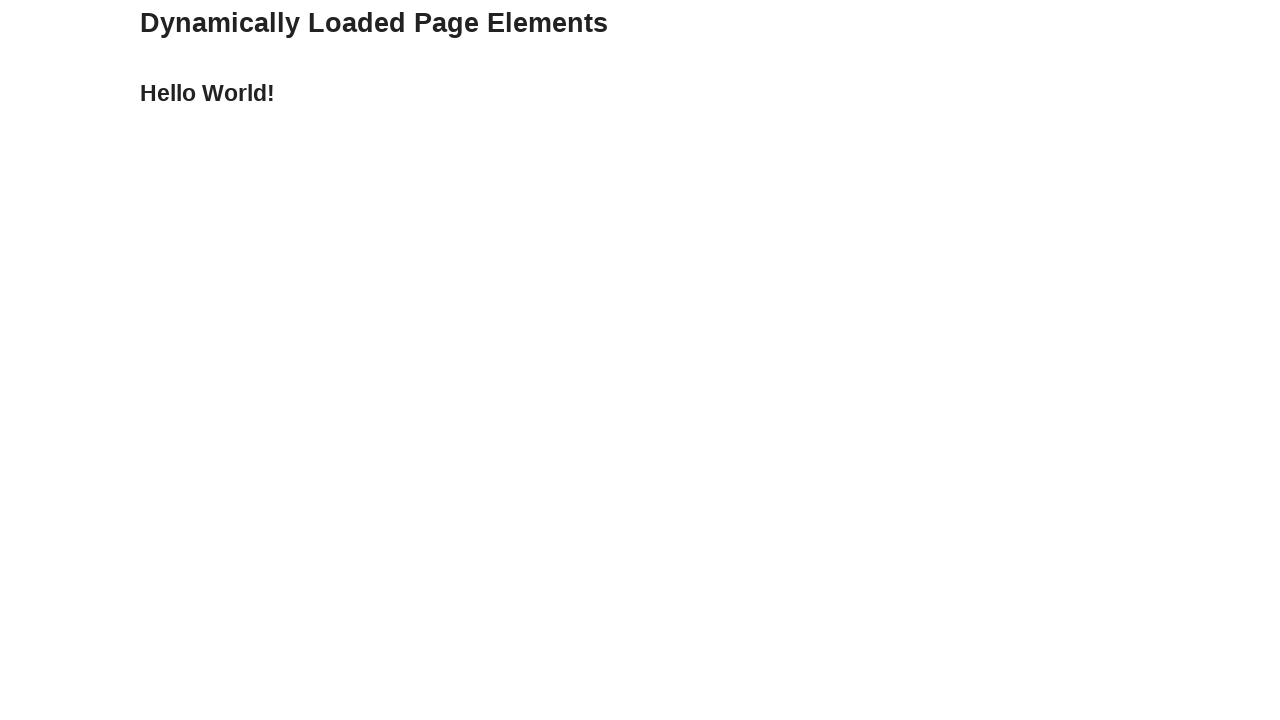